Tests window resizing by first maximizing then resizing to half the original dimensions

Starting URL: http://www.compendiumdev.co.uk/selenium/bounce.html

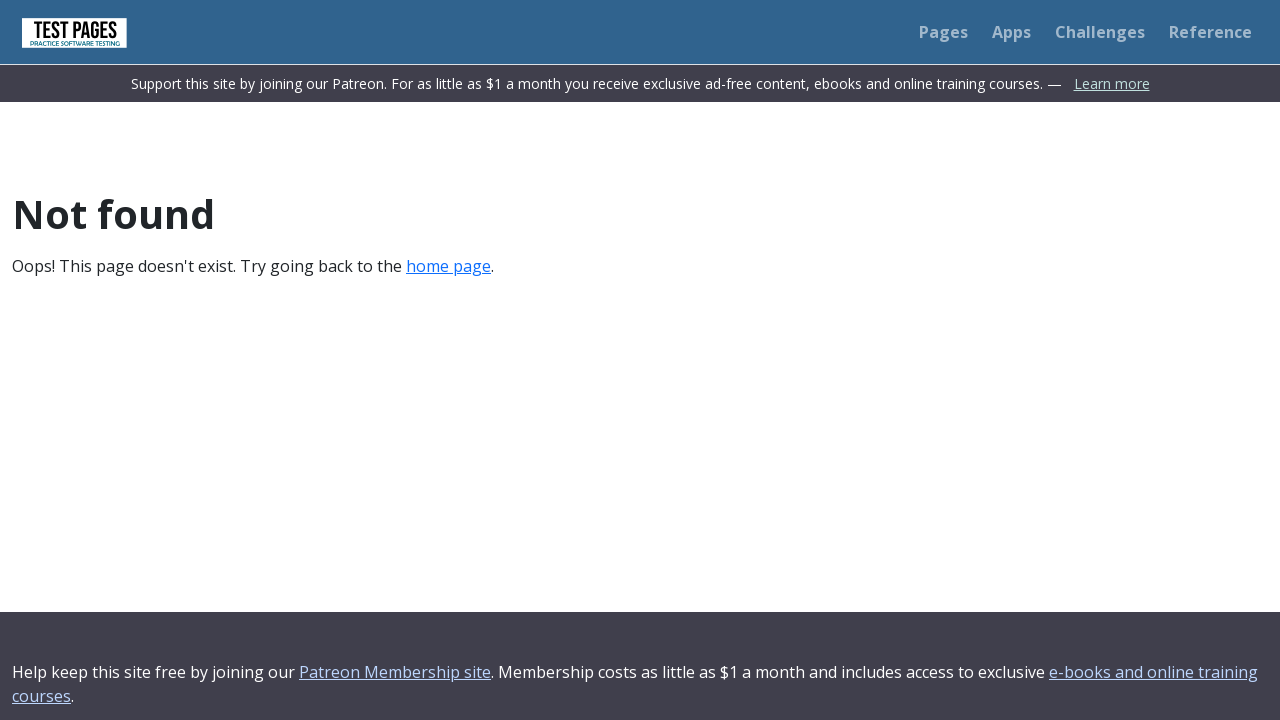

Navigated to bounce.html test page
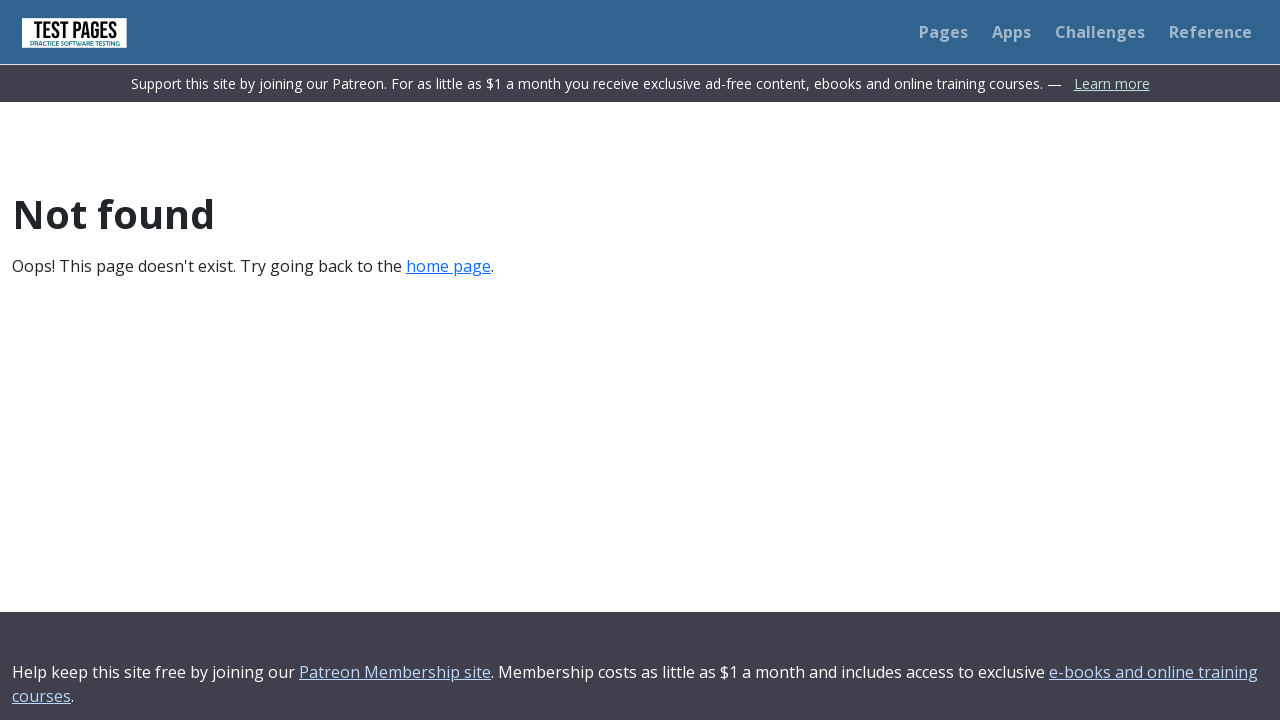

Maximized window to 1920x1080
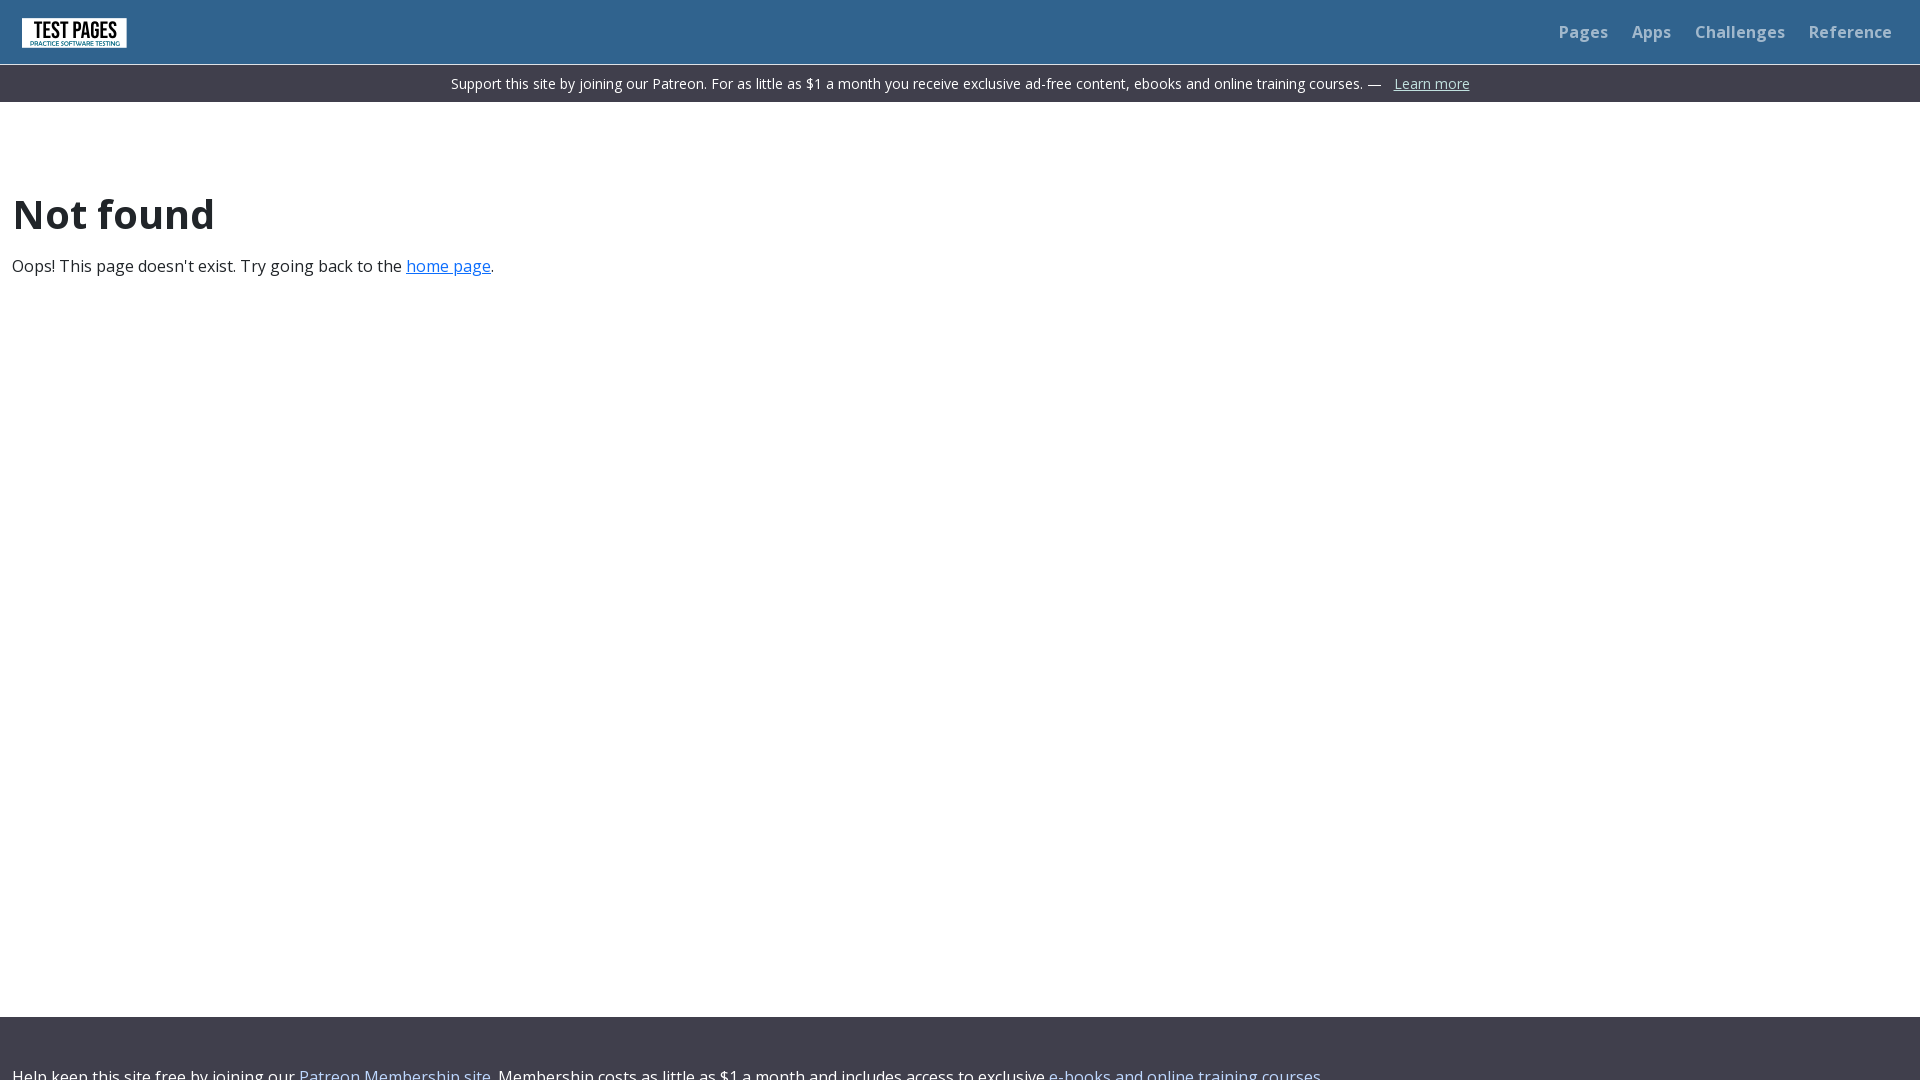

Resized window to half dimensions: 960x540
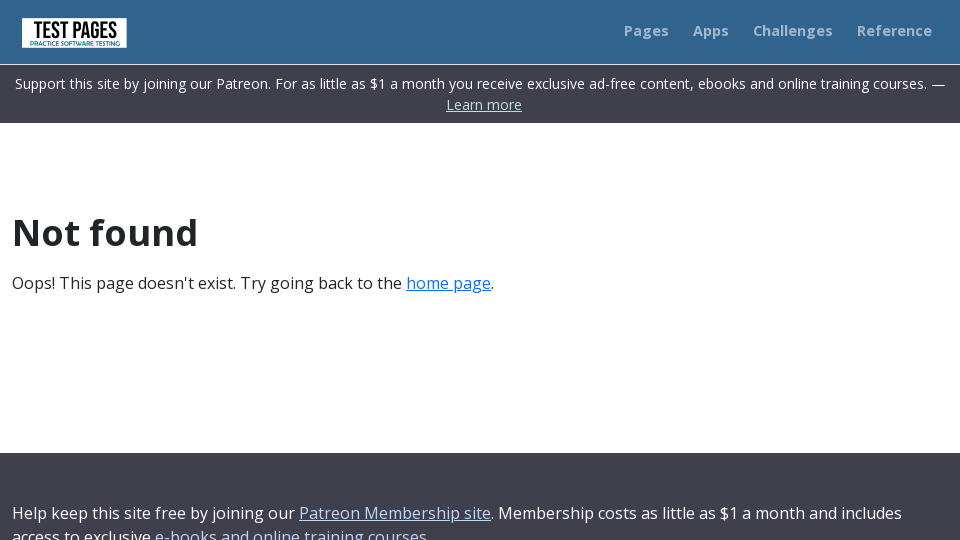

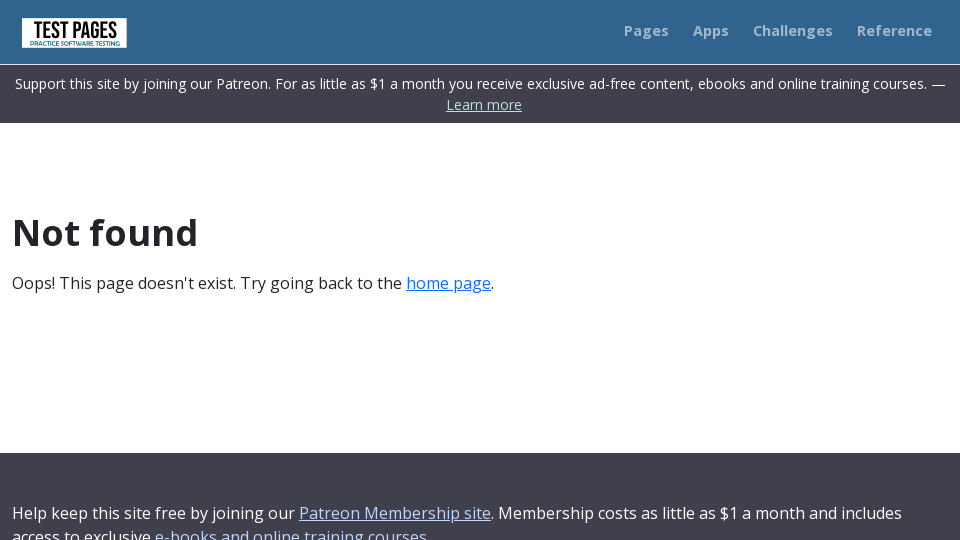